Tests submitting an empty feedback form and verifies that all result fields show empty or null values on the confirmation page

Starting URL: https://kristinek.github.io/site/tasks/provide_feedback

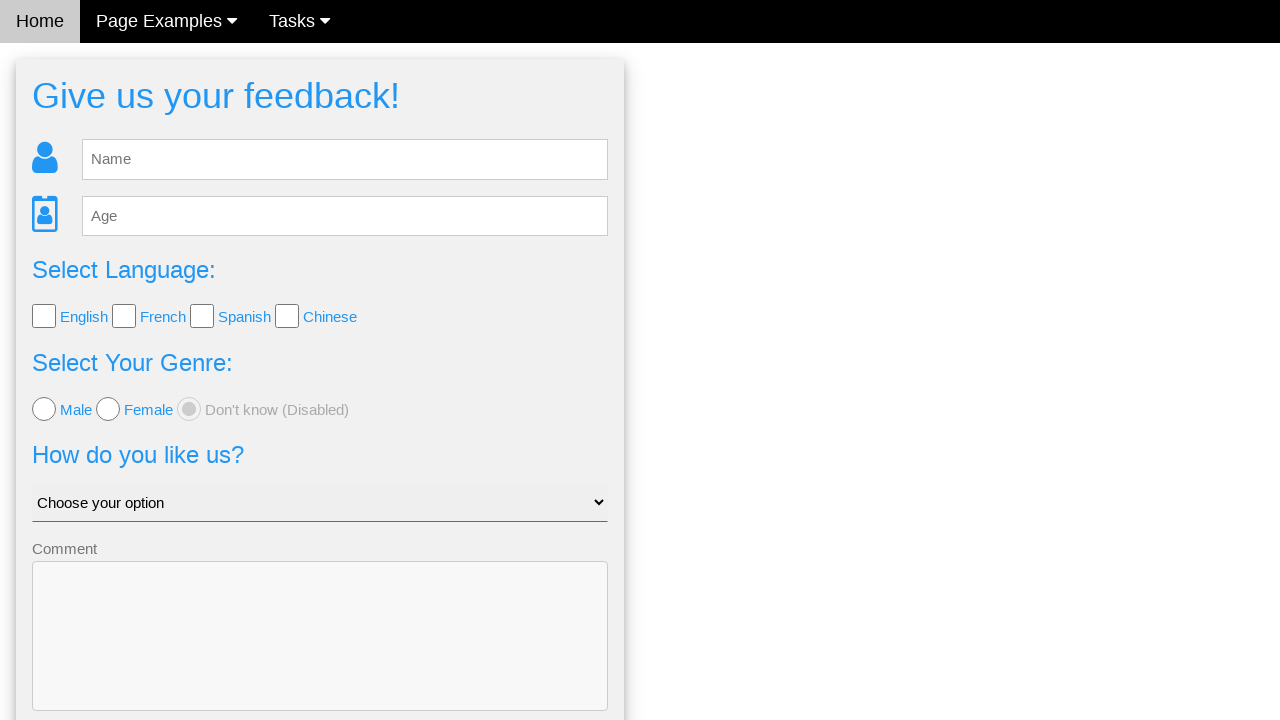

Navigated to empty feedback form page
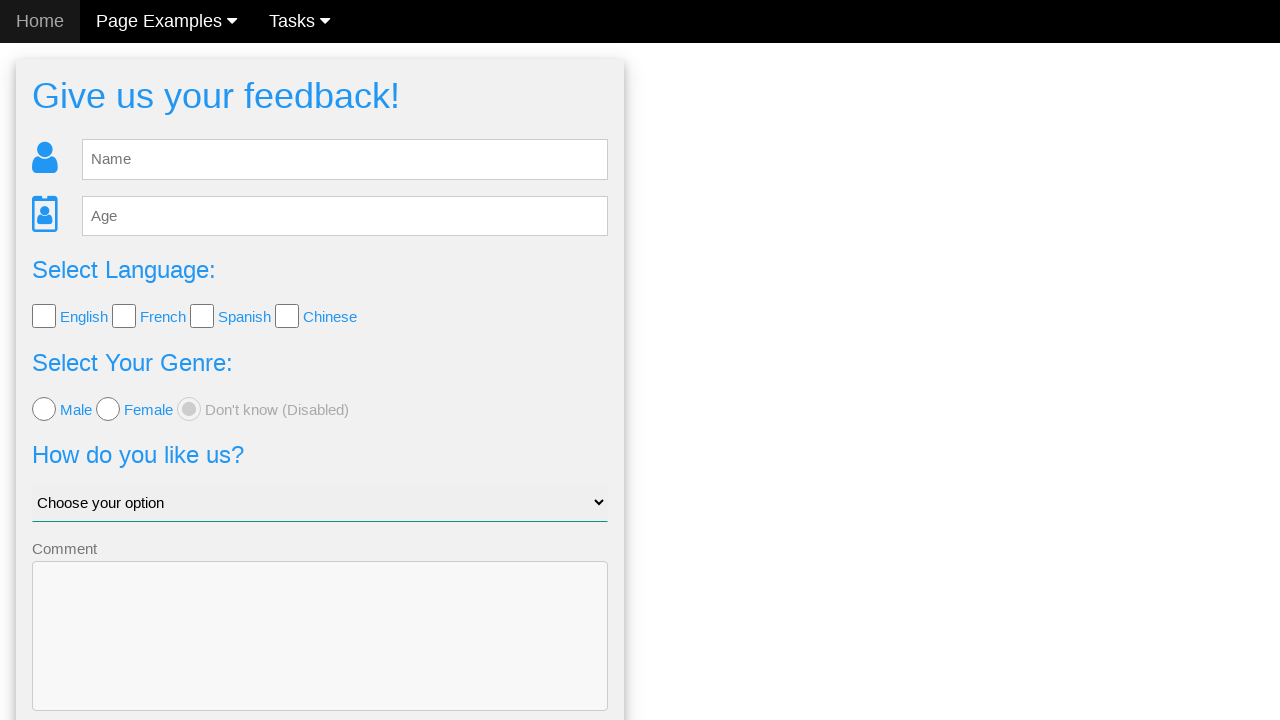

Clicked Send button without entering any data at (320, 656) on #fb_form form button
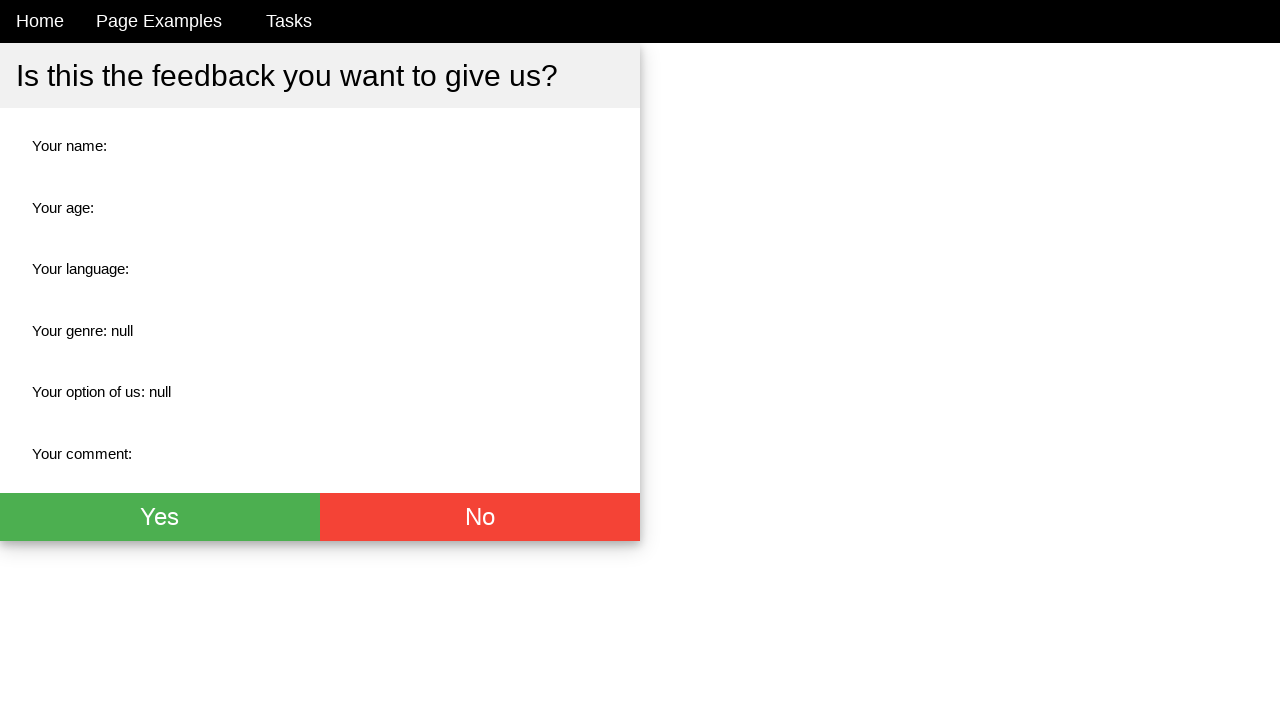

Thank you section appeared after submission
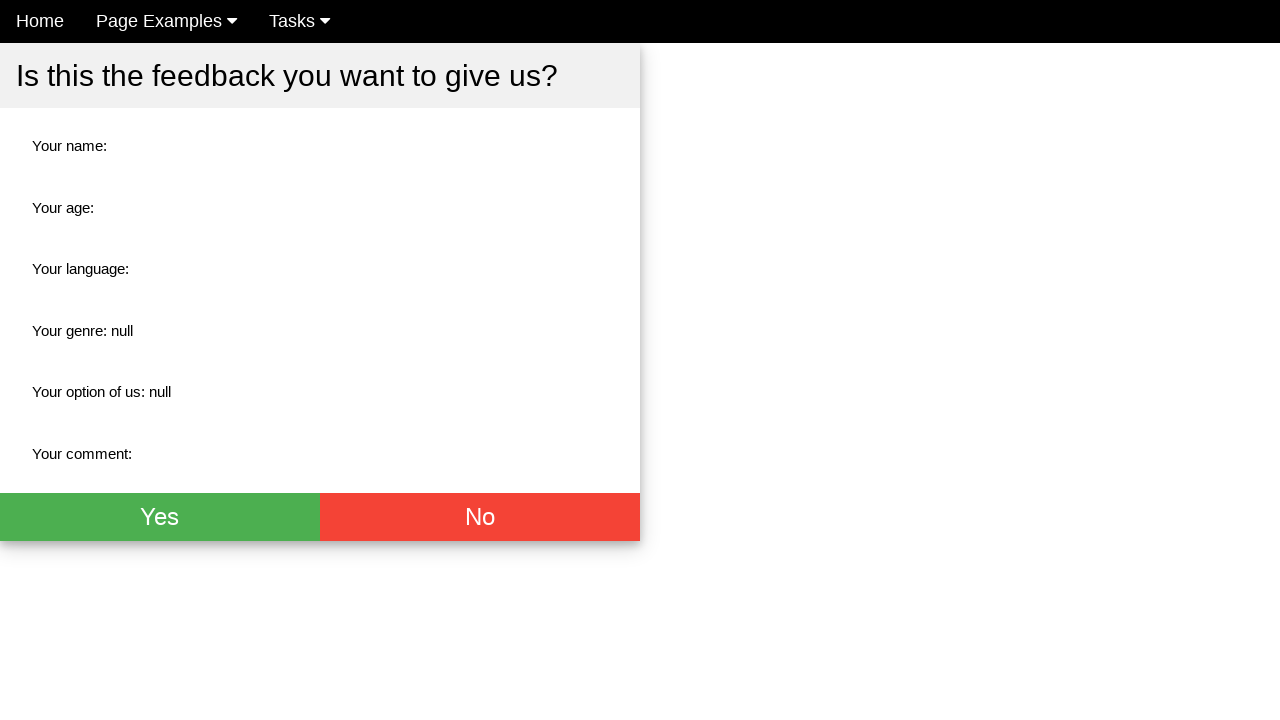

Retrieved name field text content
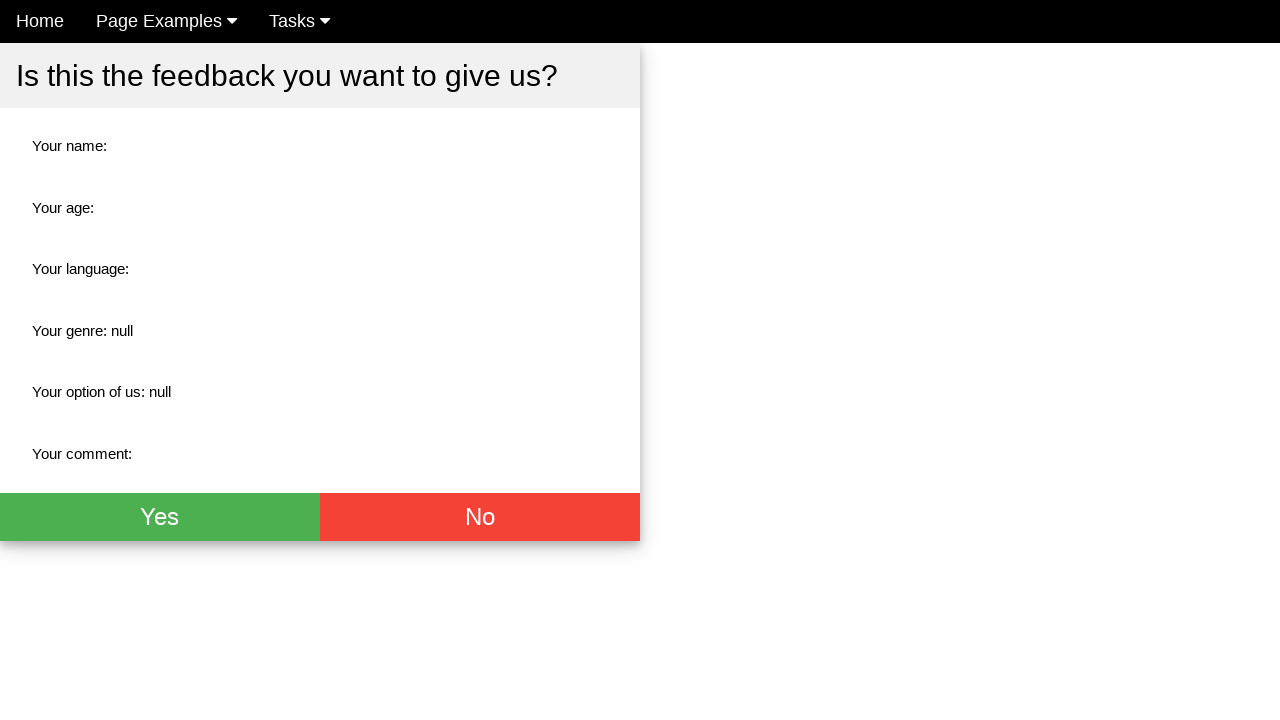

Verified name field is empty or null
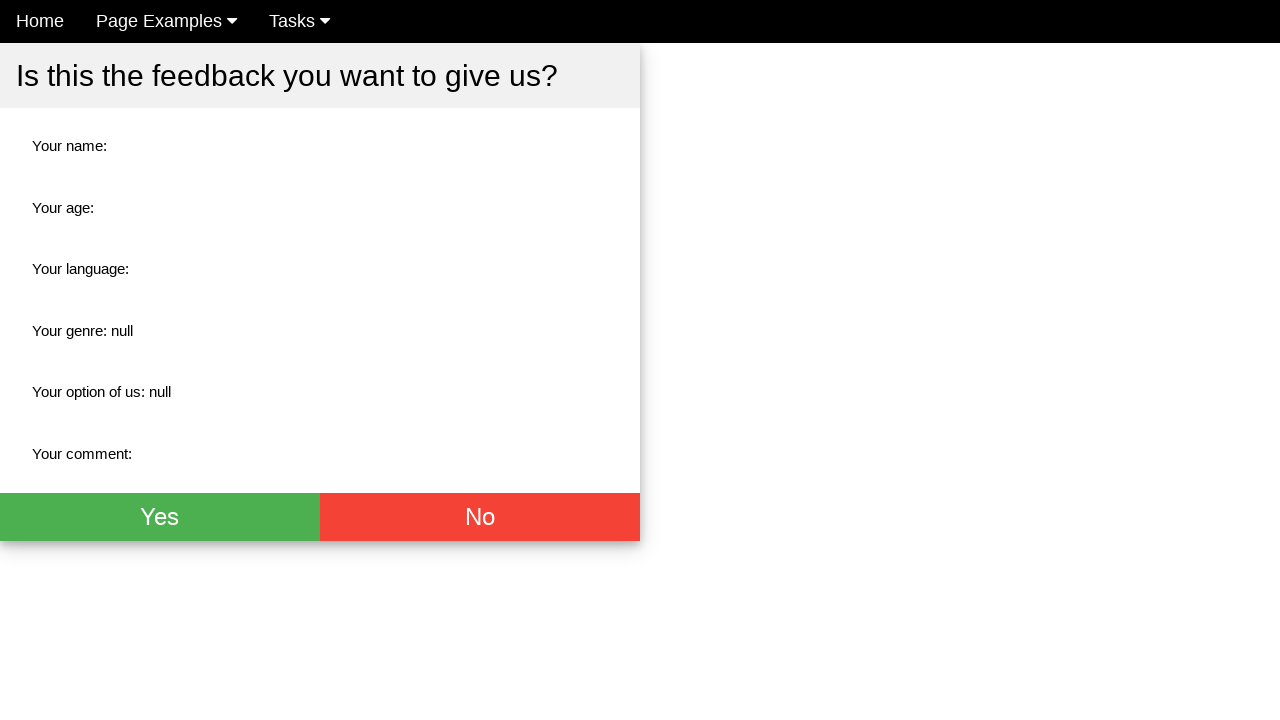

Retrieved age field text content
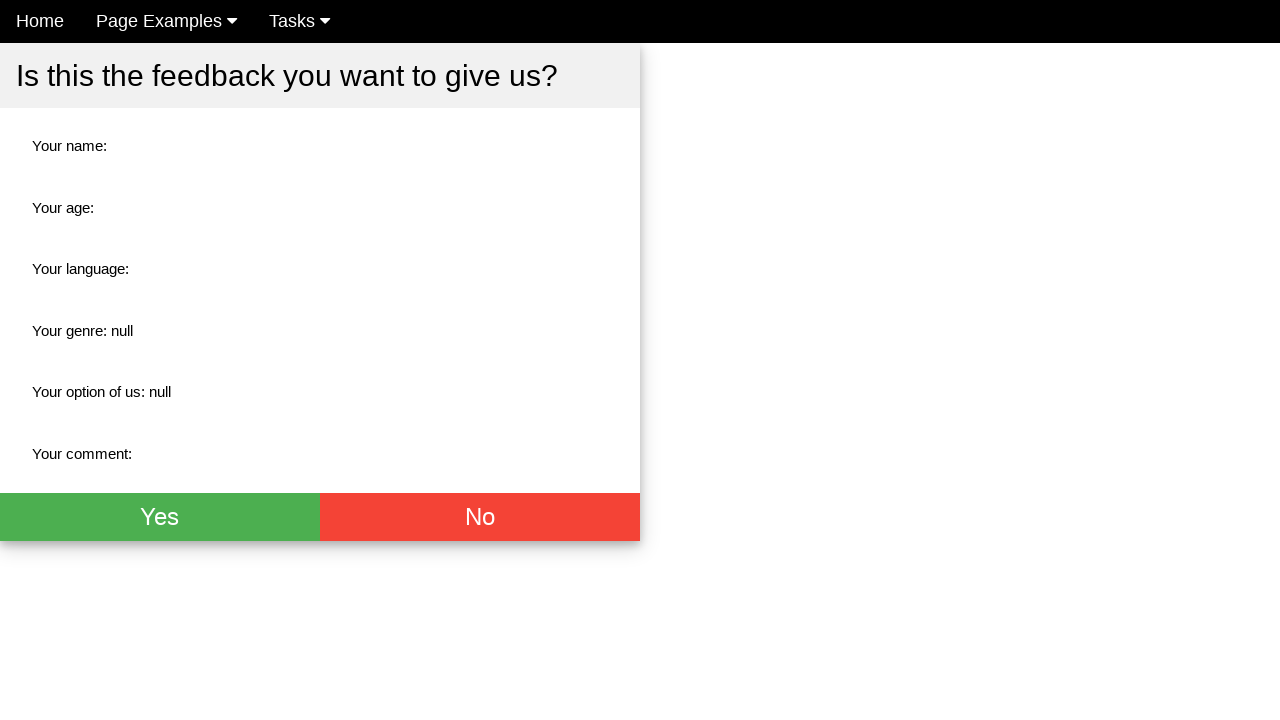

Verified age field is empty or null
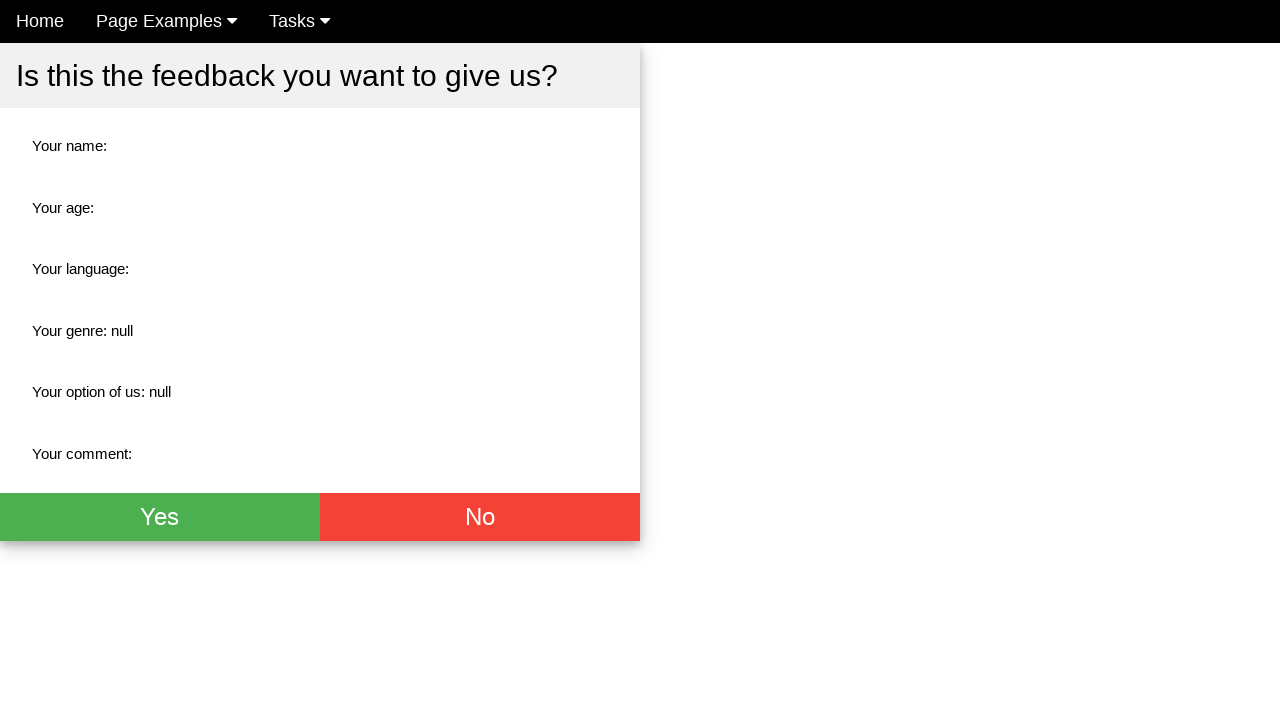

Retrieved language field text content
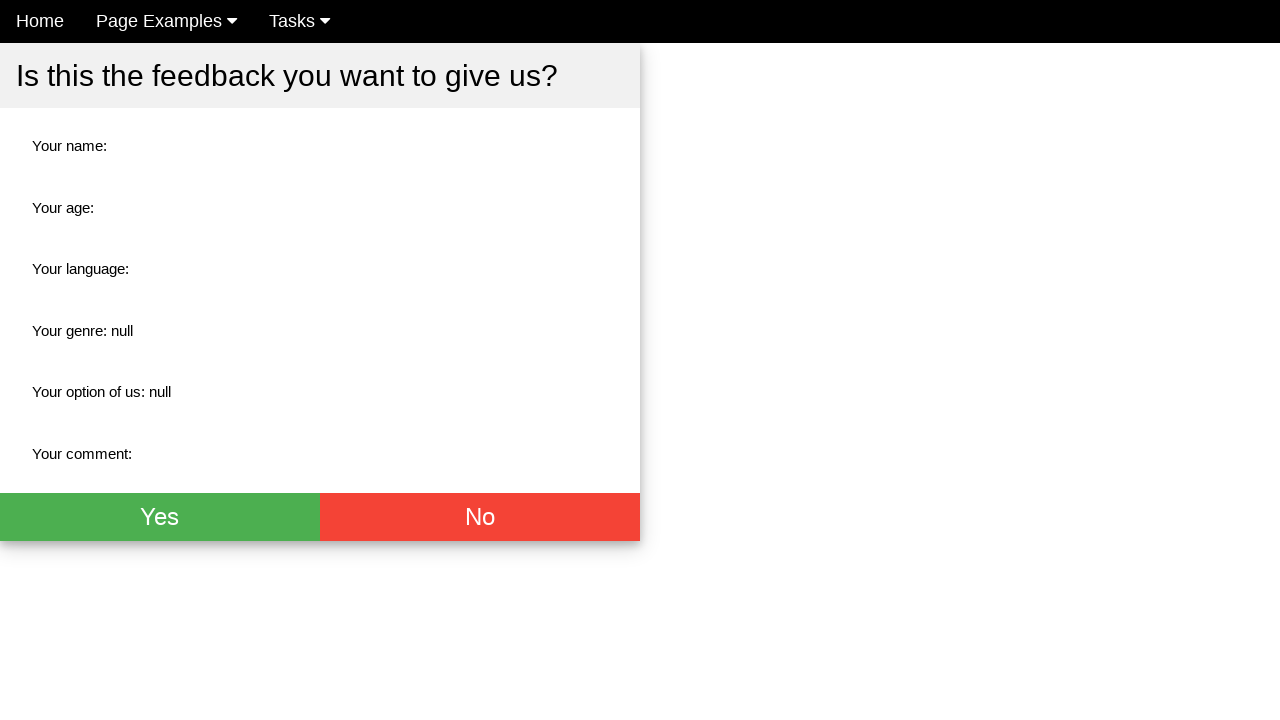

Verified language field is empty or null
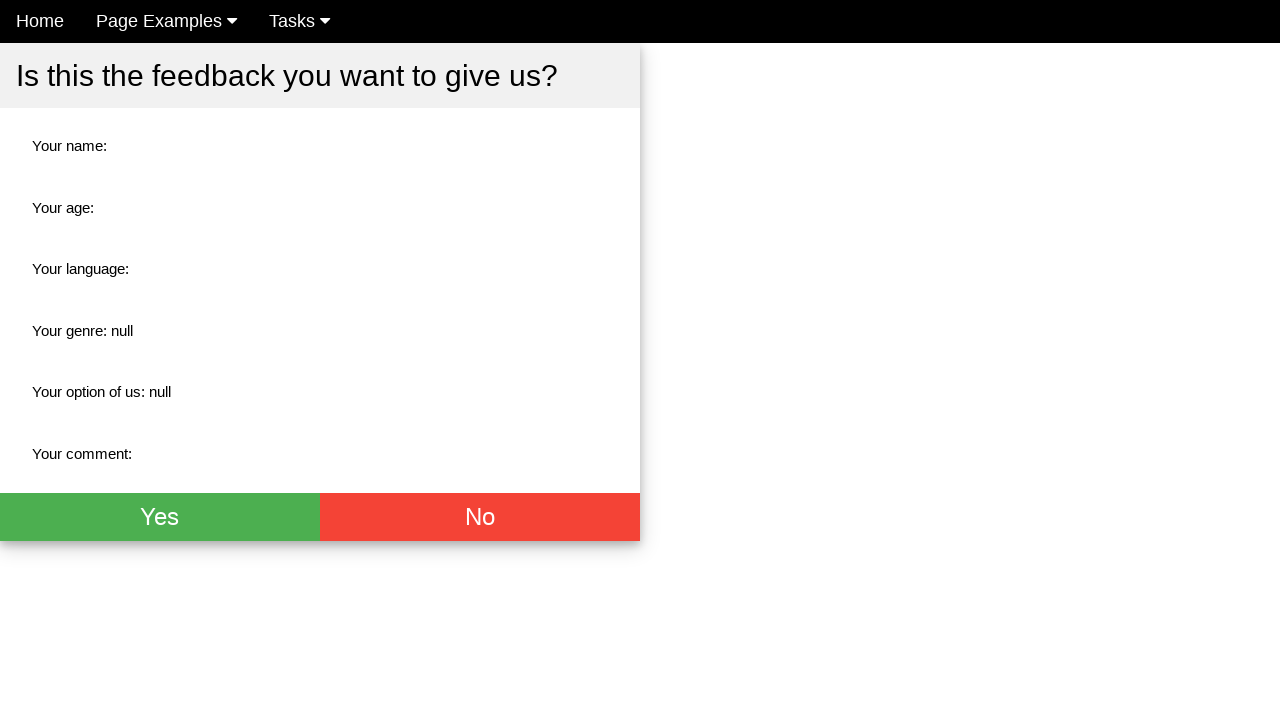

Retrieved gender field text content
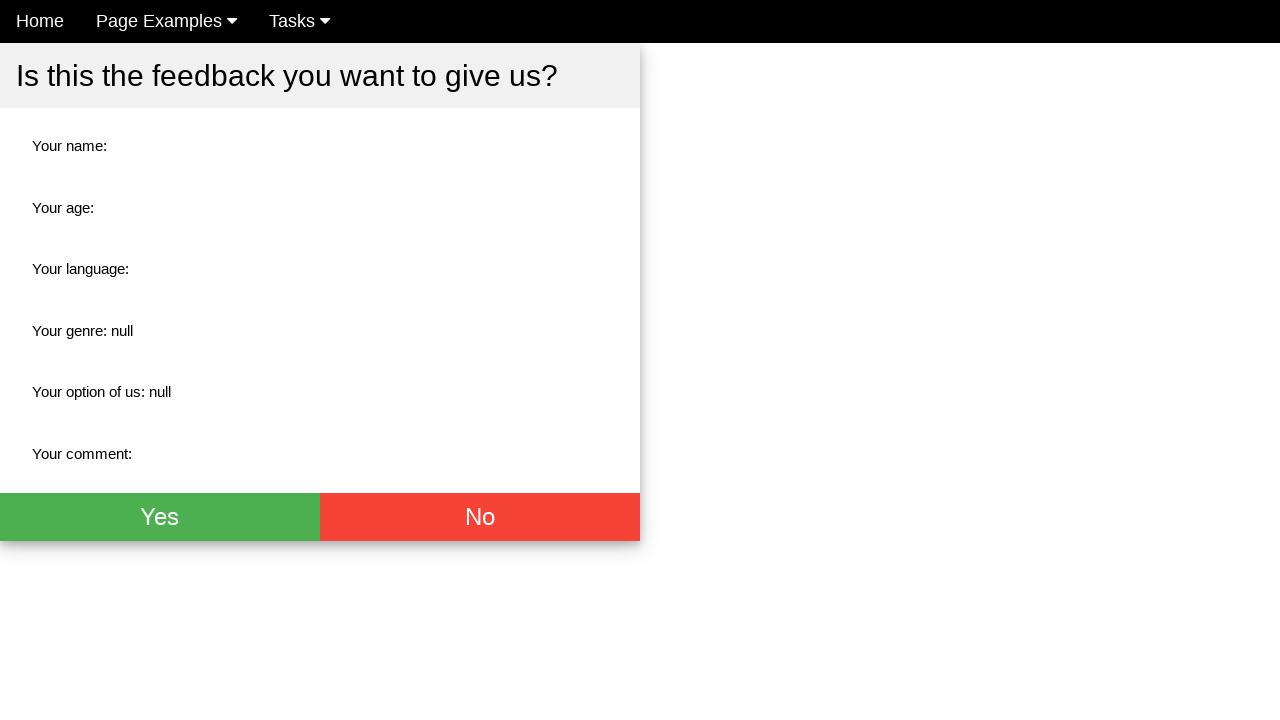

Verified gender field is empty or null
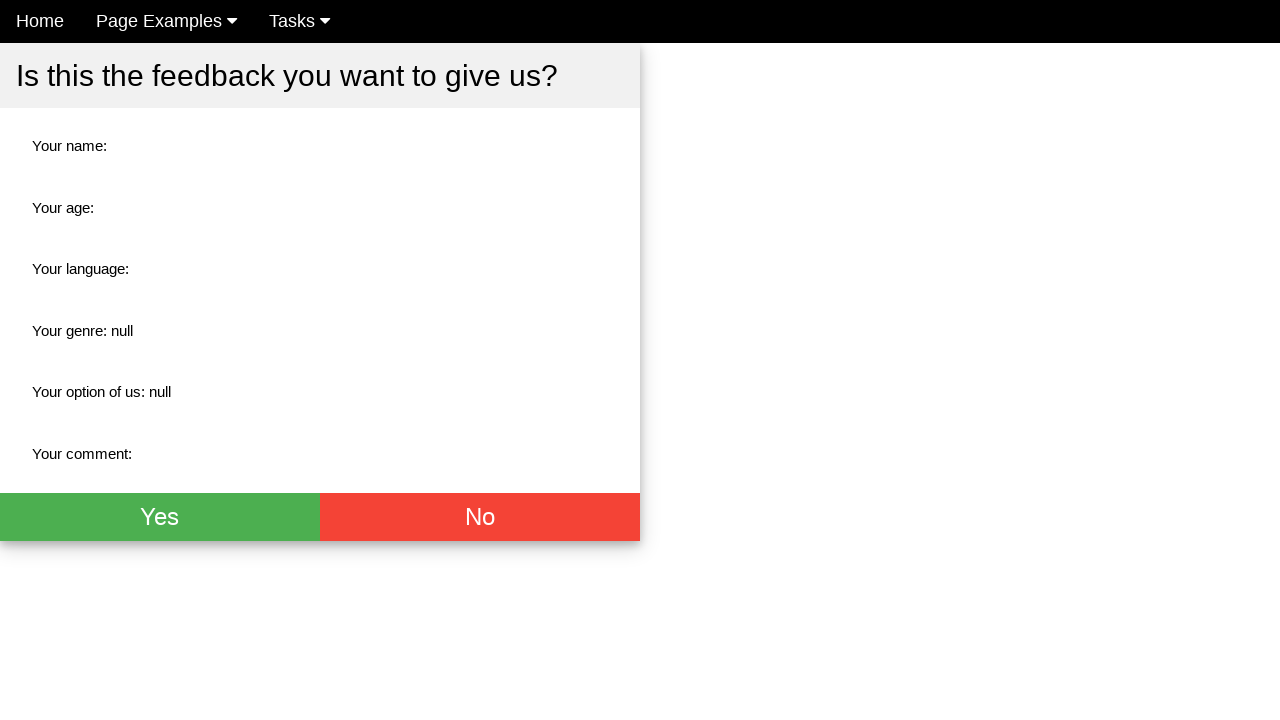

Retrieved option field text content
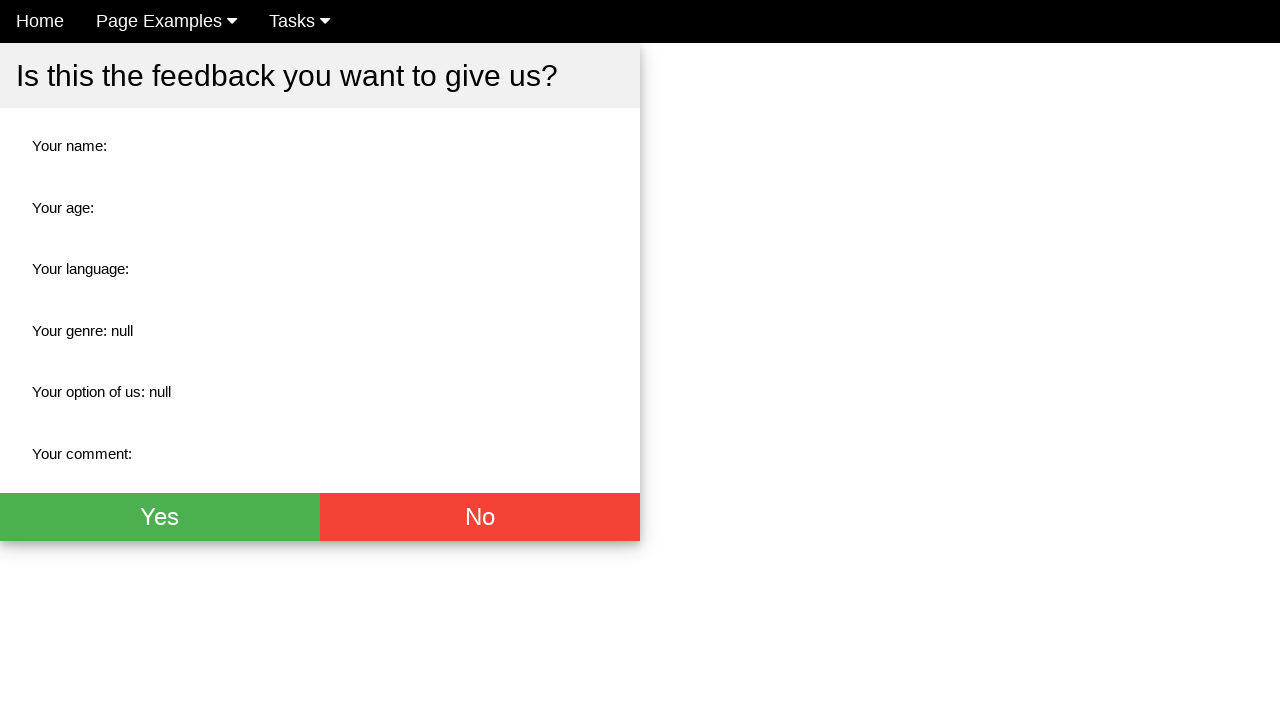

Verified option field is empty or null
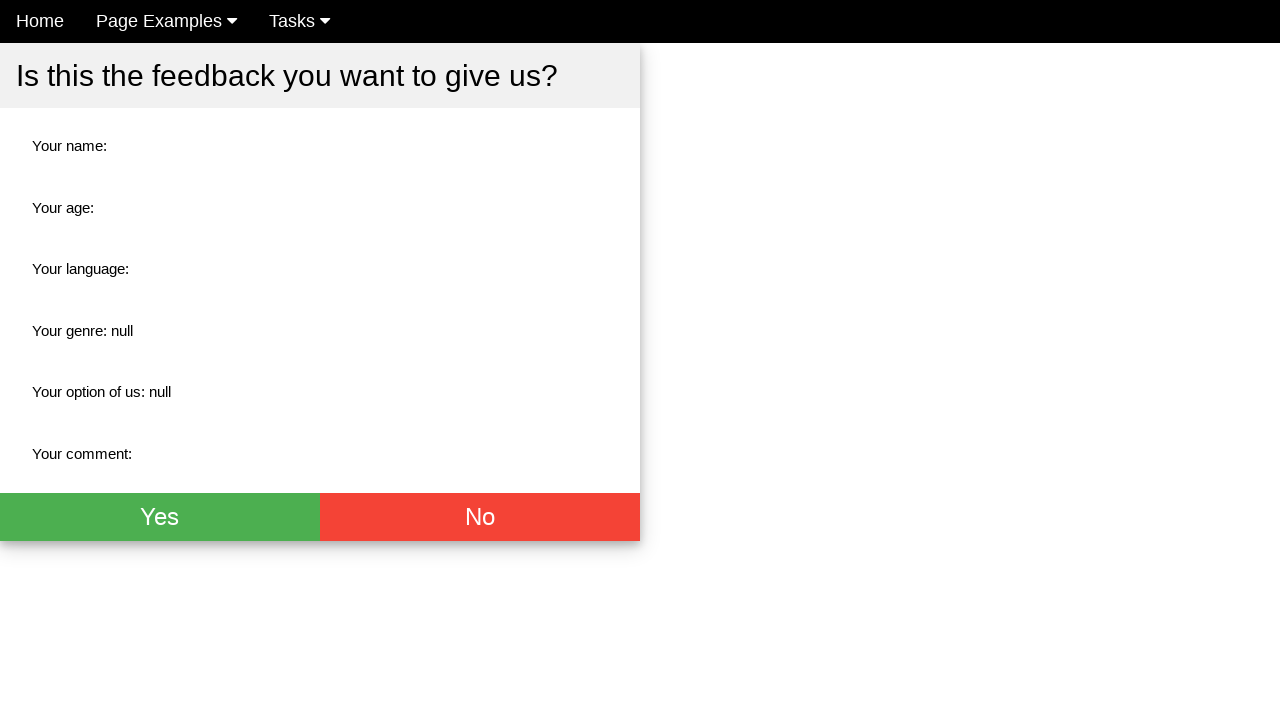

Retrieved comment field text content
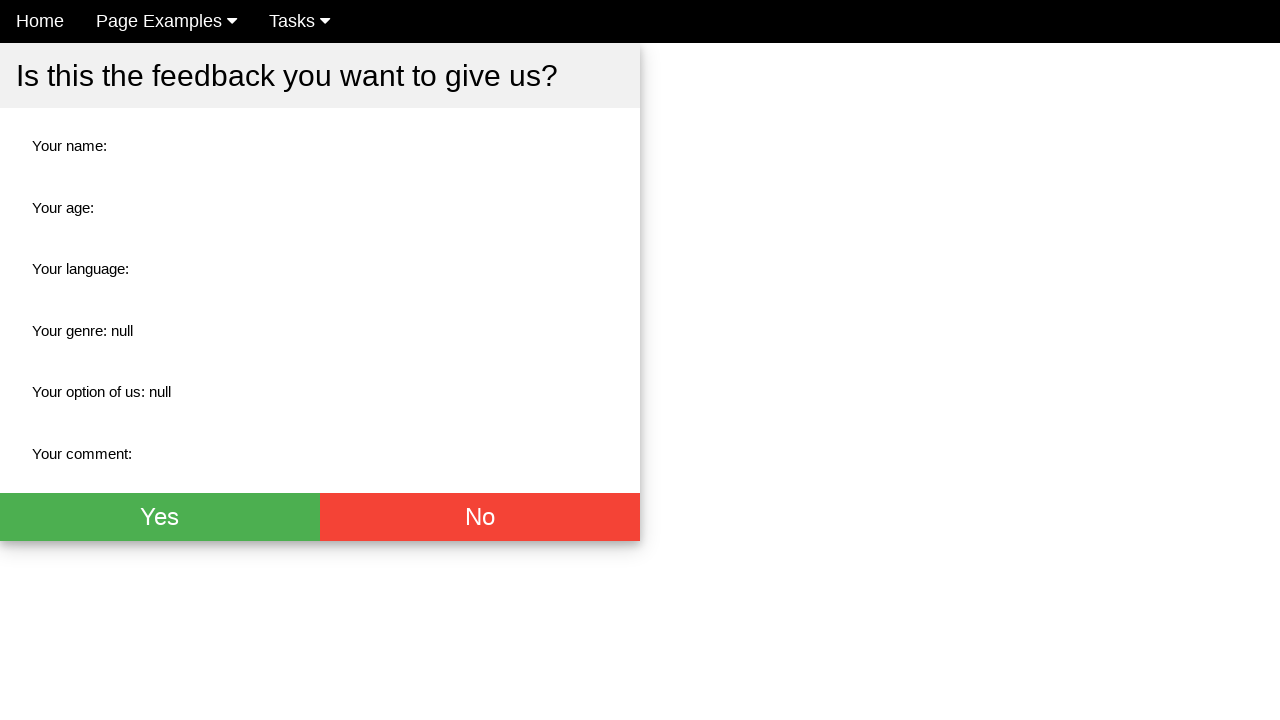

Verified comment field is empty or null
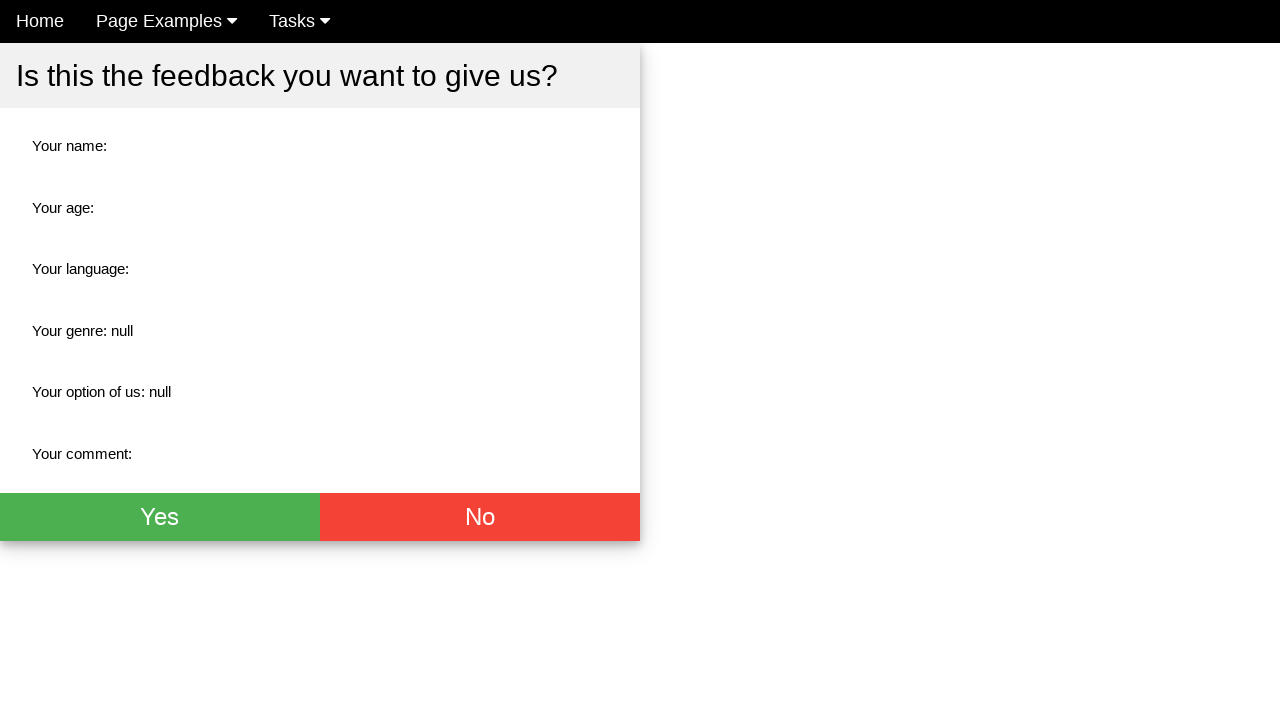

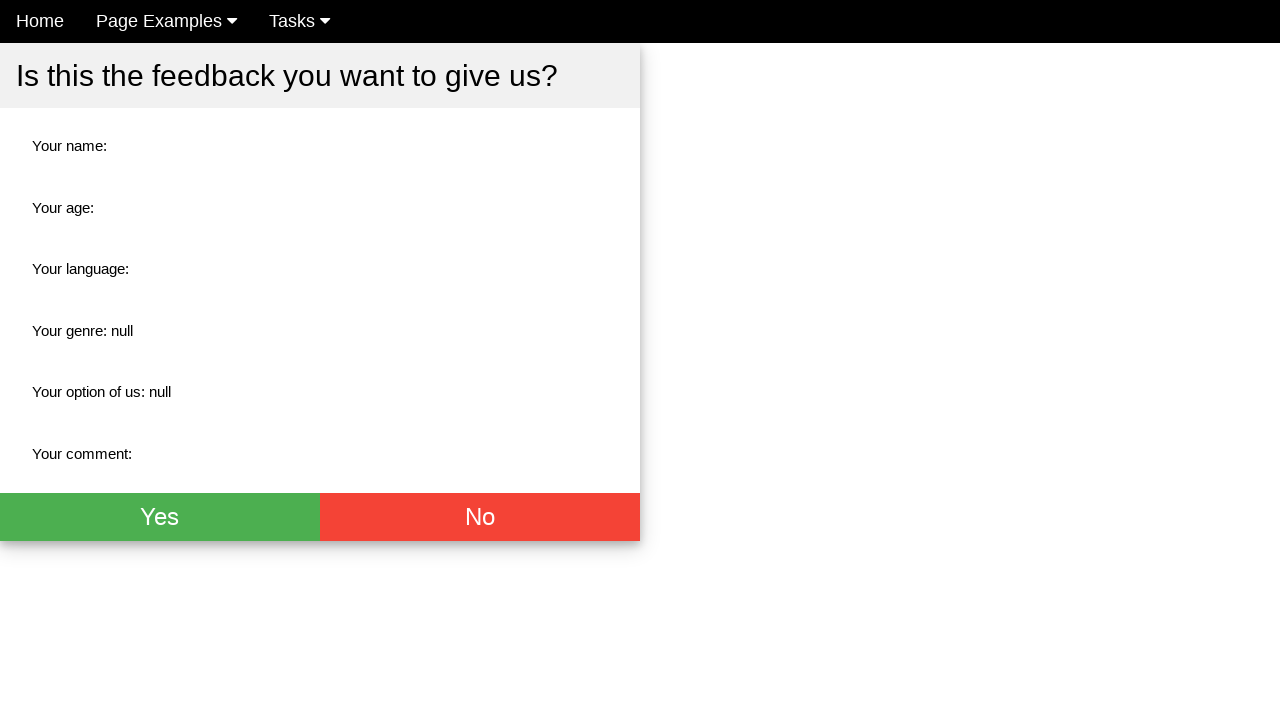